Tests dynamic control enabling by clicking the Enable button on a disabled input field and verifying it becomes enabled with a confirmation message

Starting URL: https://the-internet.herokuapp.com/dynamic_controls

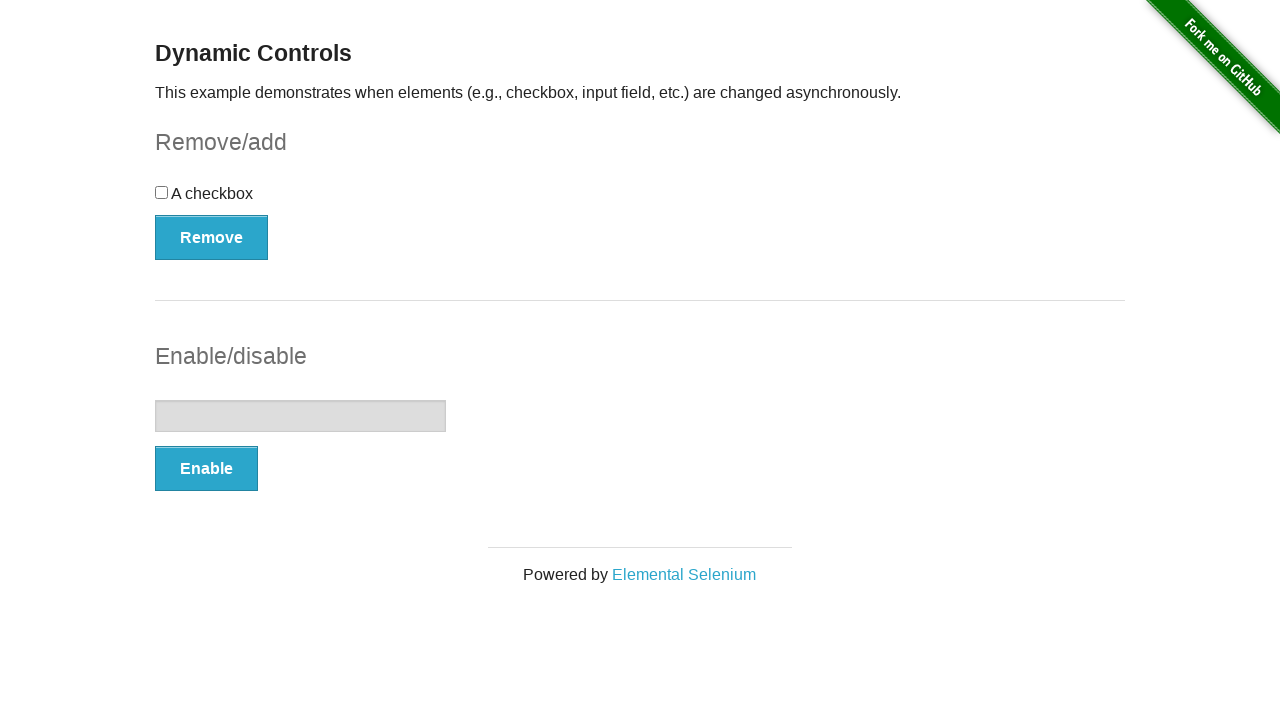

Input field became visible
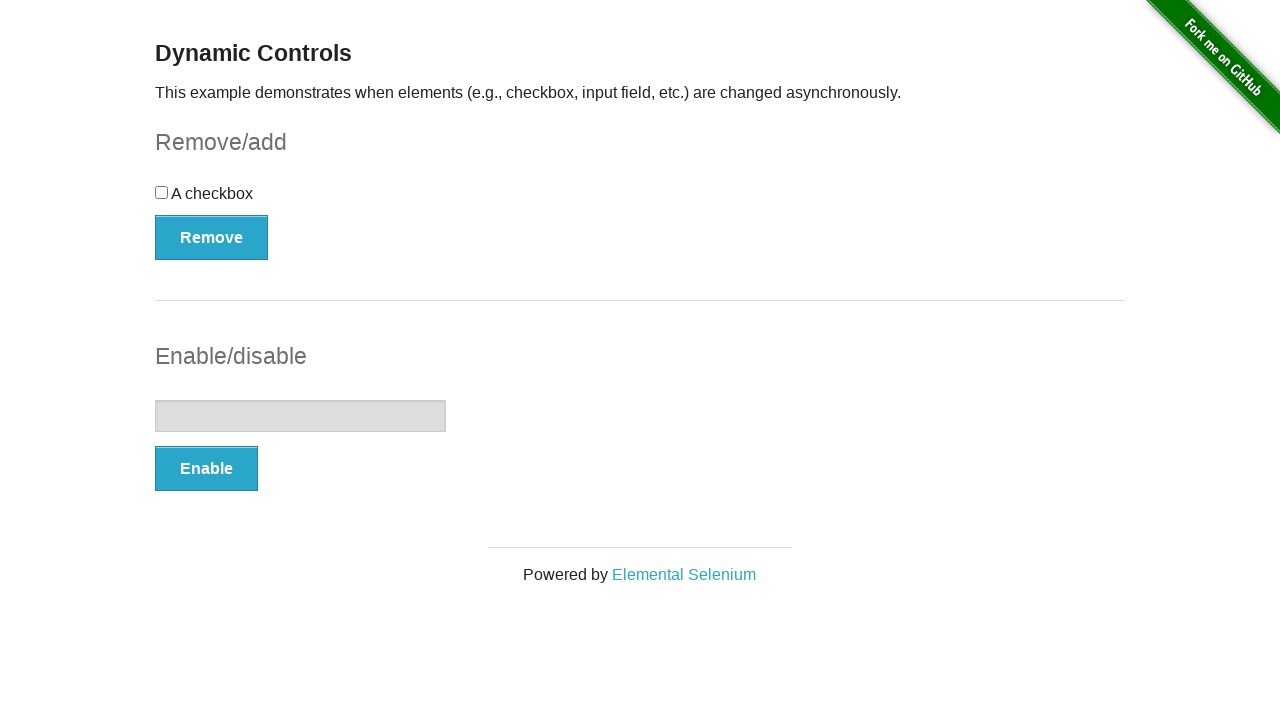

Verified input field is initially disabled
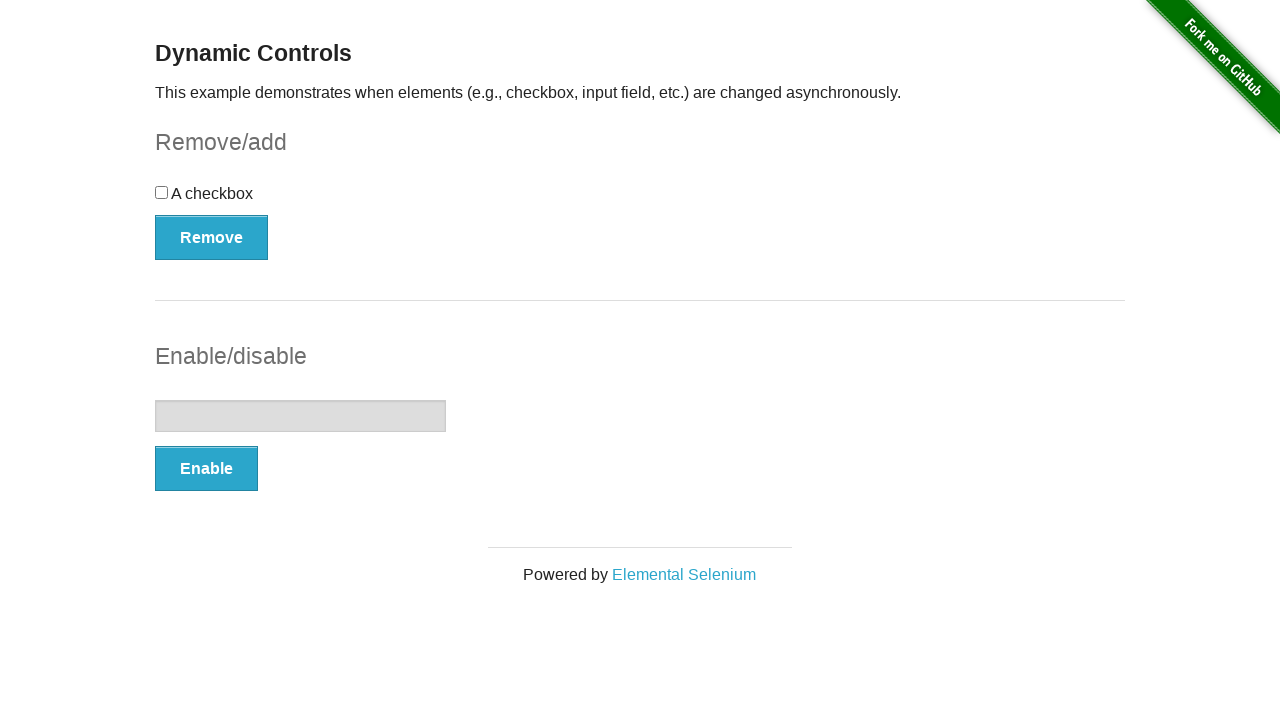

Enable button became visible
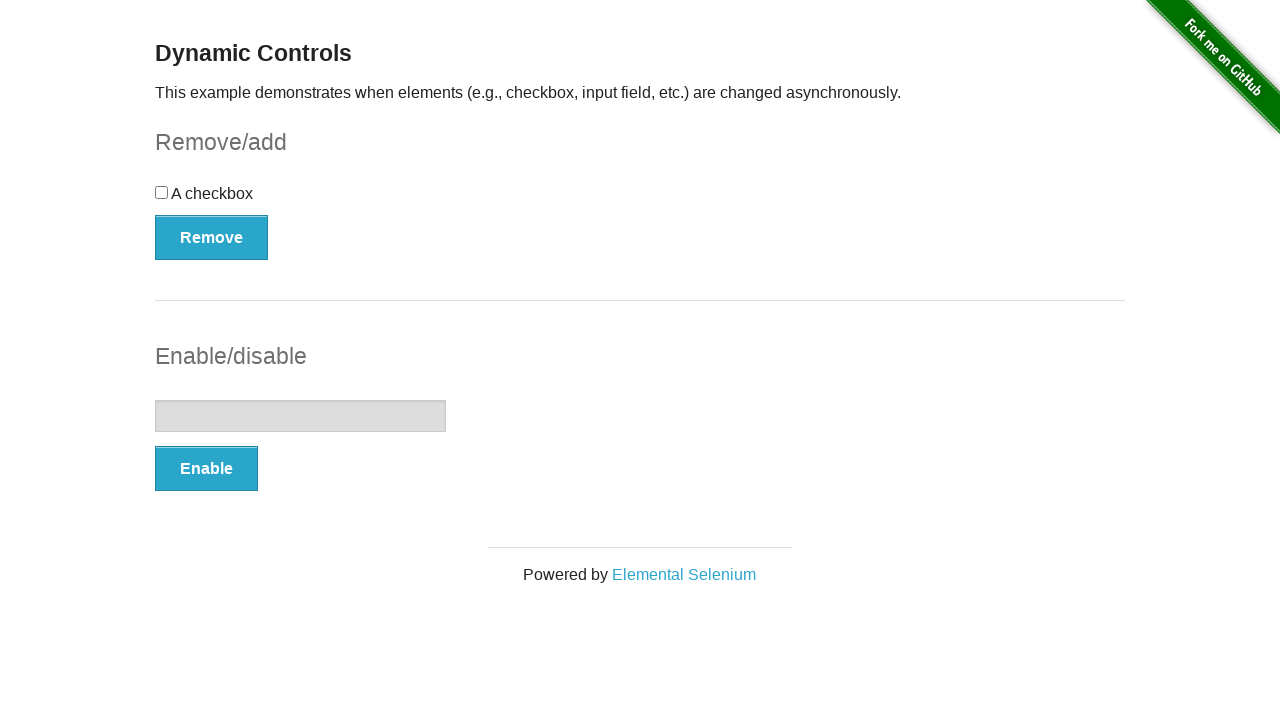

Clicked the Enable button at (206, 469) on xpath=//button[contains(text(),'Enable')]
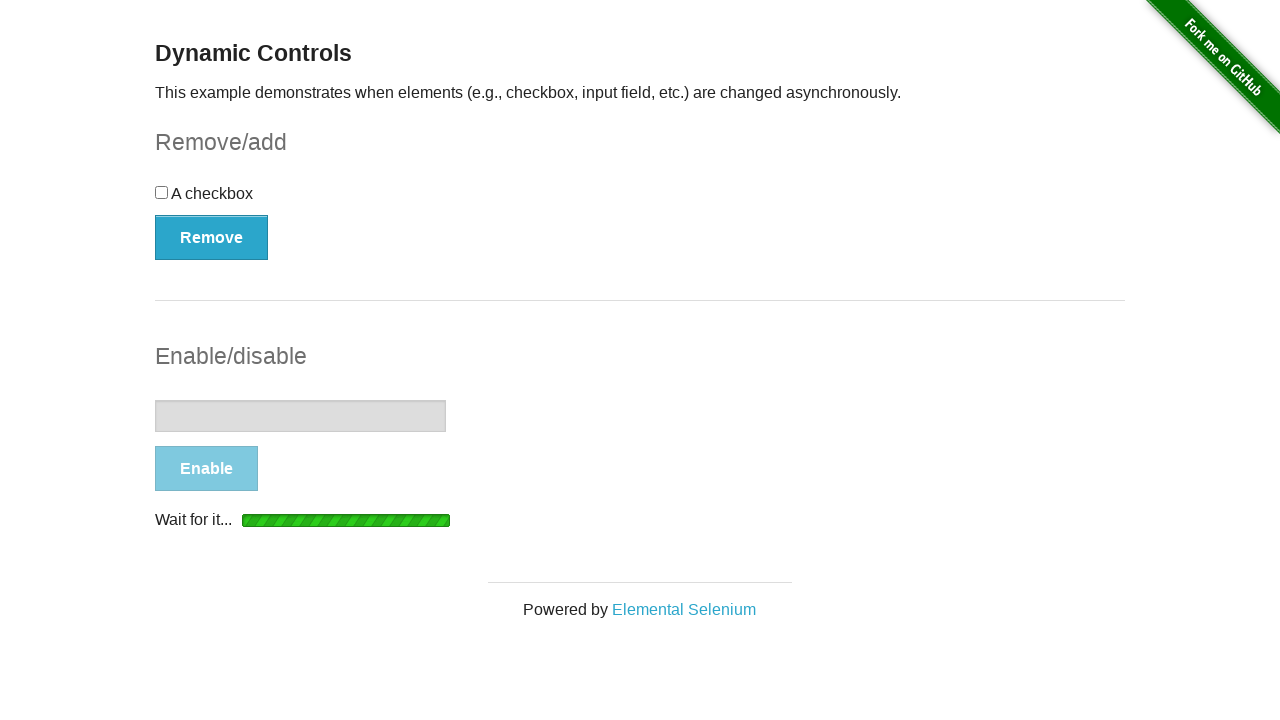

Confirmation message 'It's enabled!' appeared
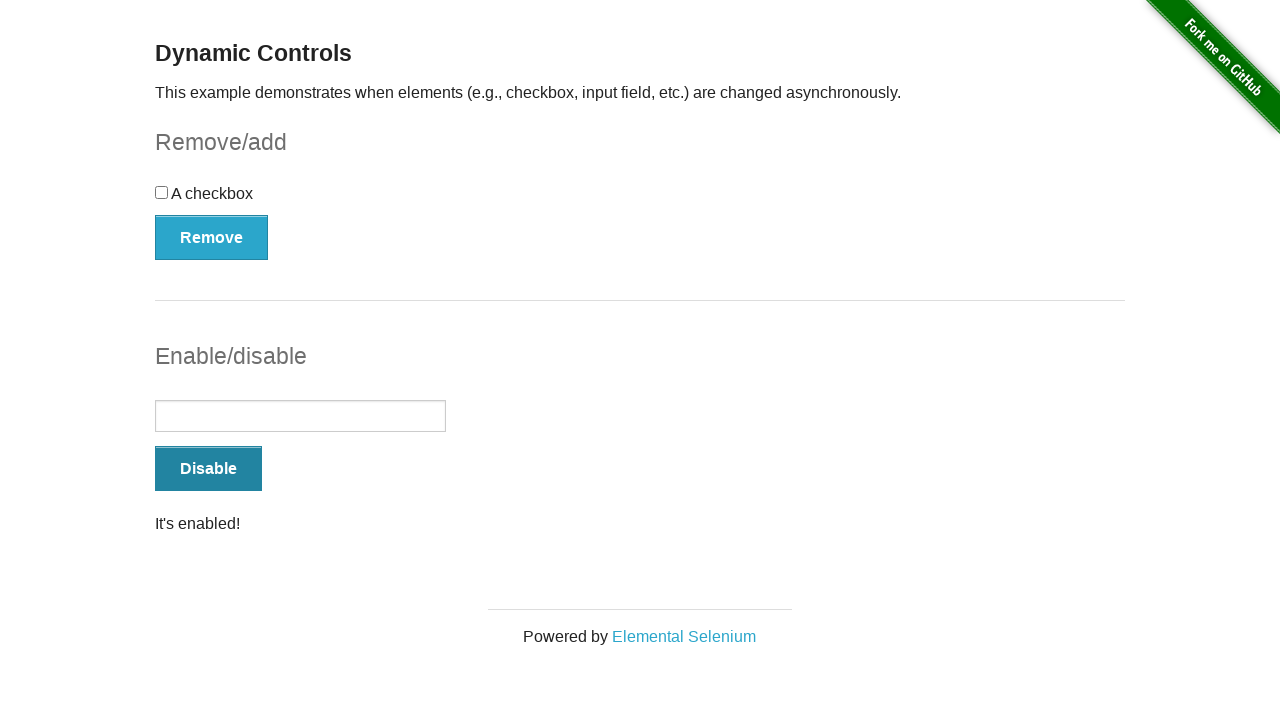

Verified input field is now enabled
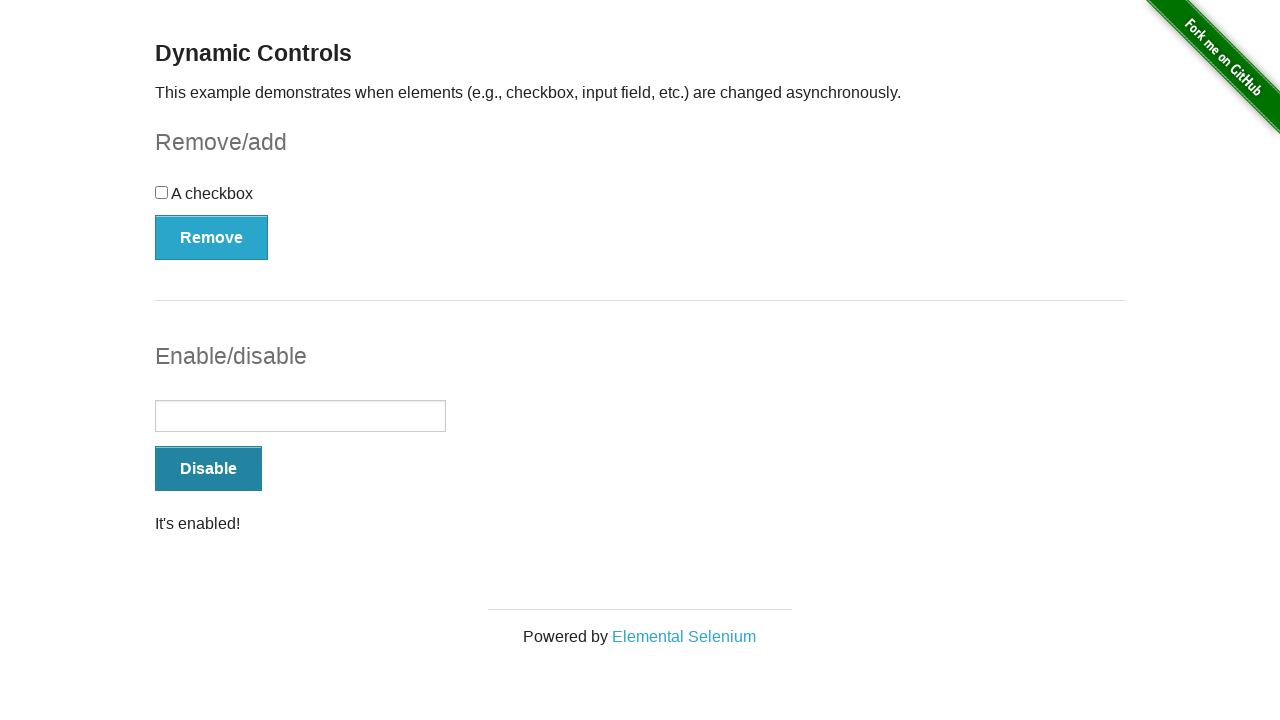

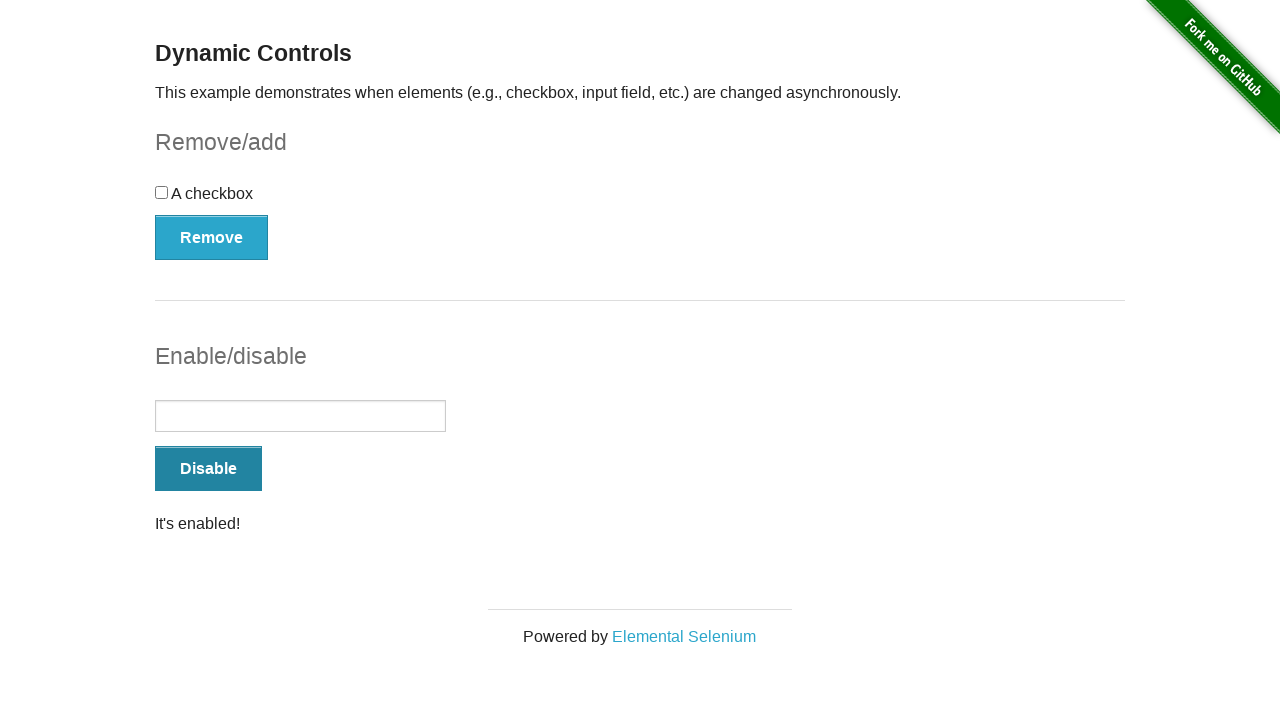